Tests autocomplete/suggestion dropdown functionality by typing a partial country name and selecting "India" from the suggestions list

Starting URL: https://rahulshettyacademy.com/dropdownsPractise/

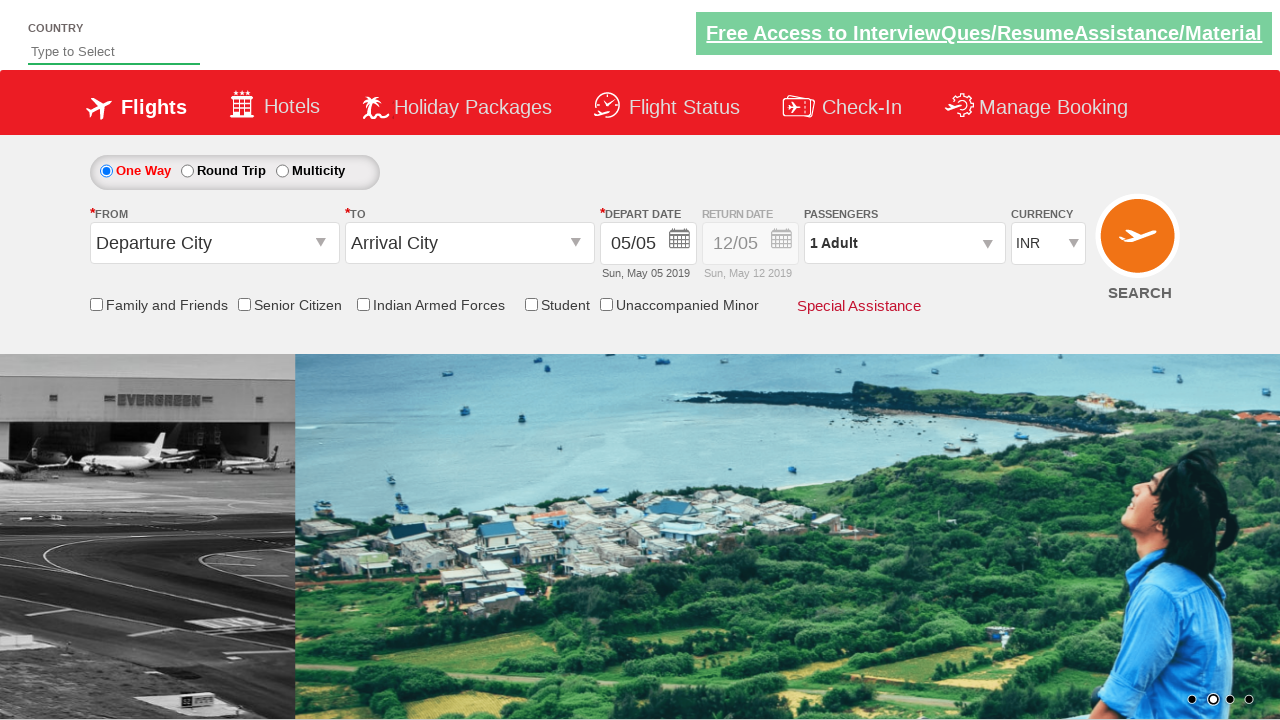

Typed 'Ind' in autosuggest field to trigger dropdown suggestions on #autosuggest
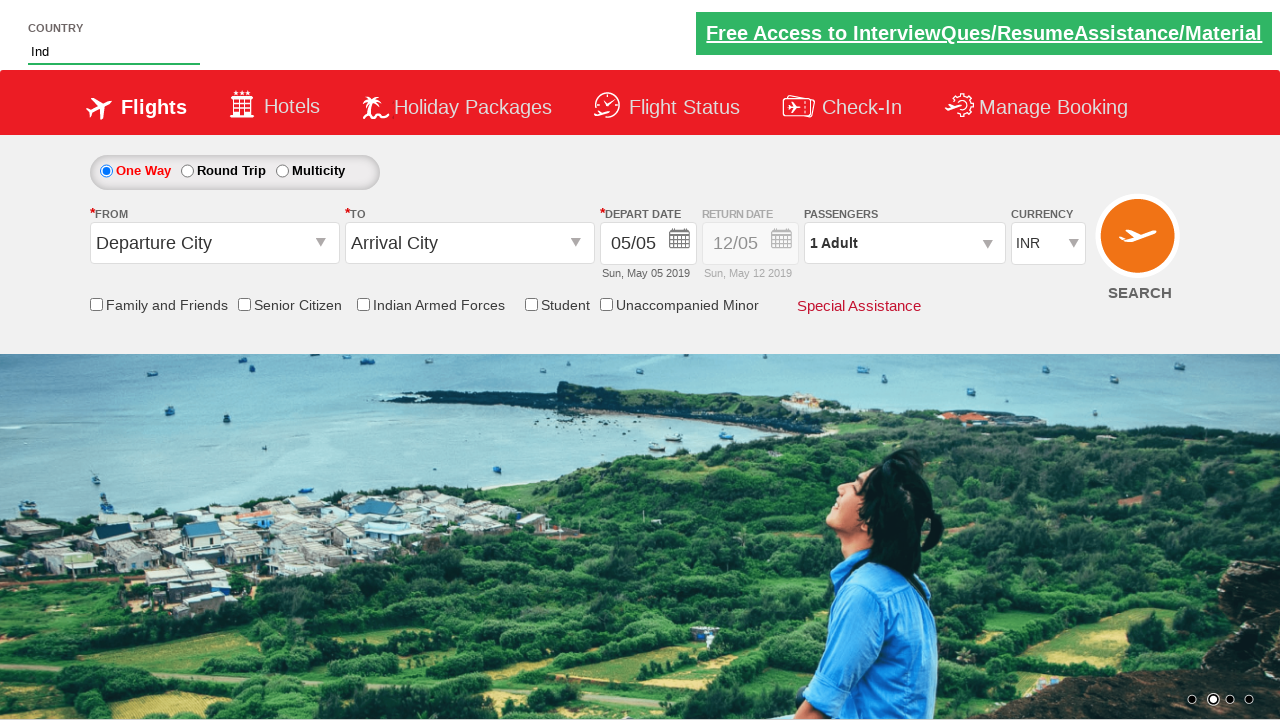

Autocomplete suggestion dropdown appeared
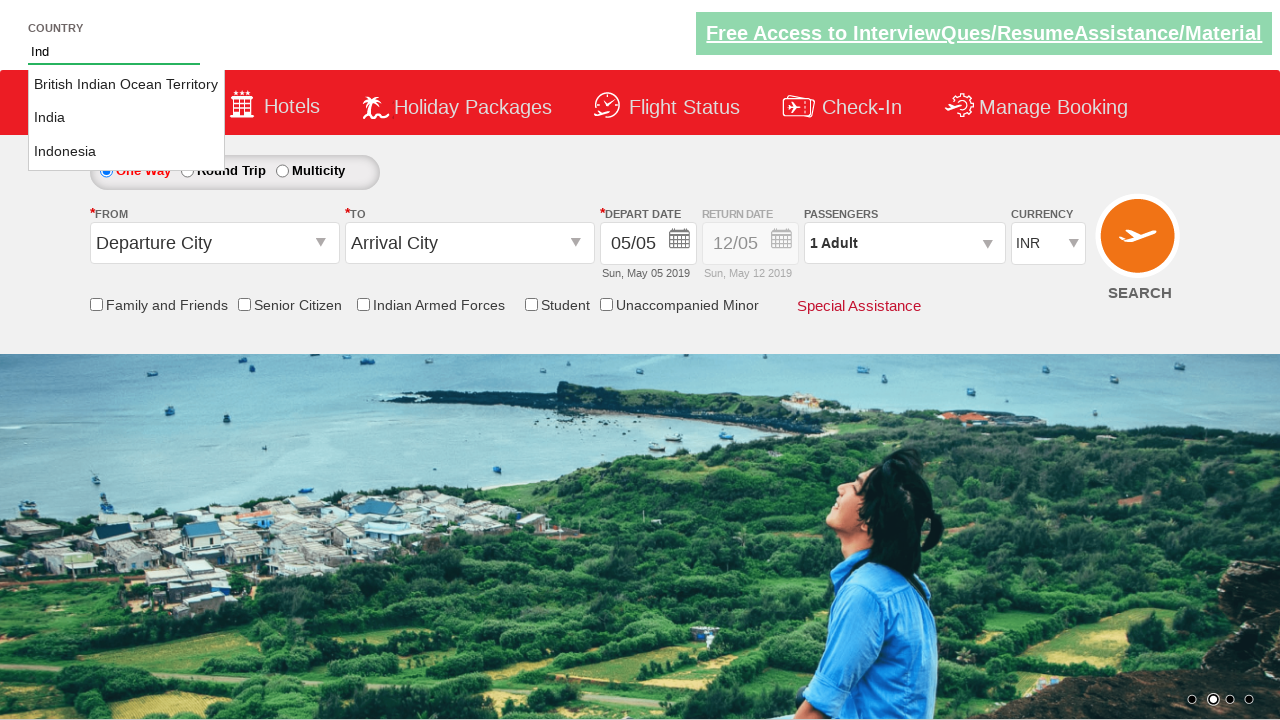

Selected 'India' from the dropdown suggestions list at (126, 118) on li.ui-menu-item a:text-is('India')
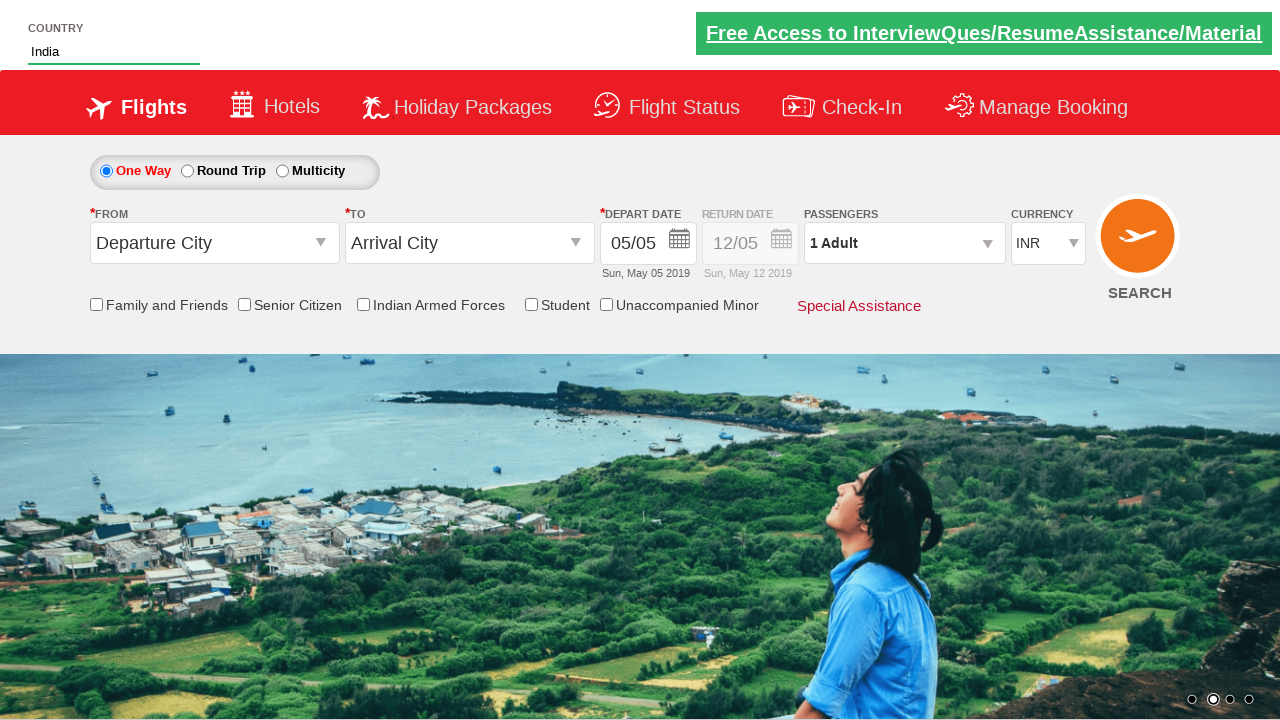

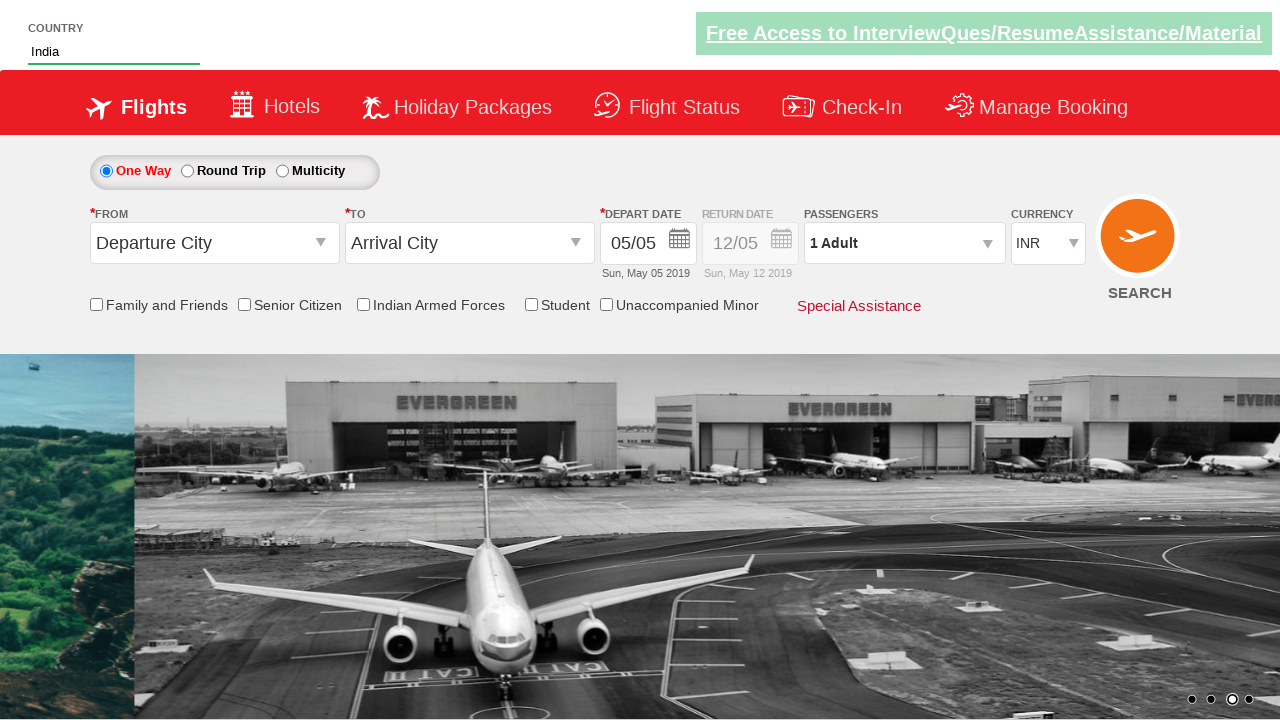